Tests checkbox interaction on a dynamic controls page by checking the initial state of a checkbox, clicking it, and verifying the state changes.

Starting URL: https://training-support.net/webelements/dynamic-controls

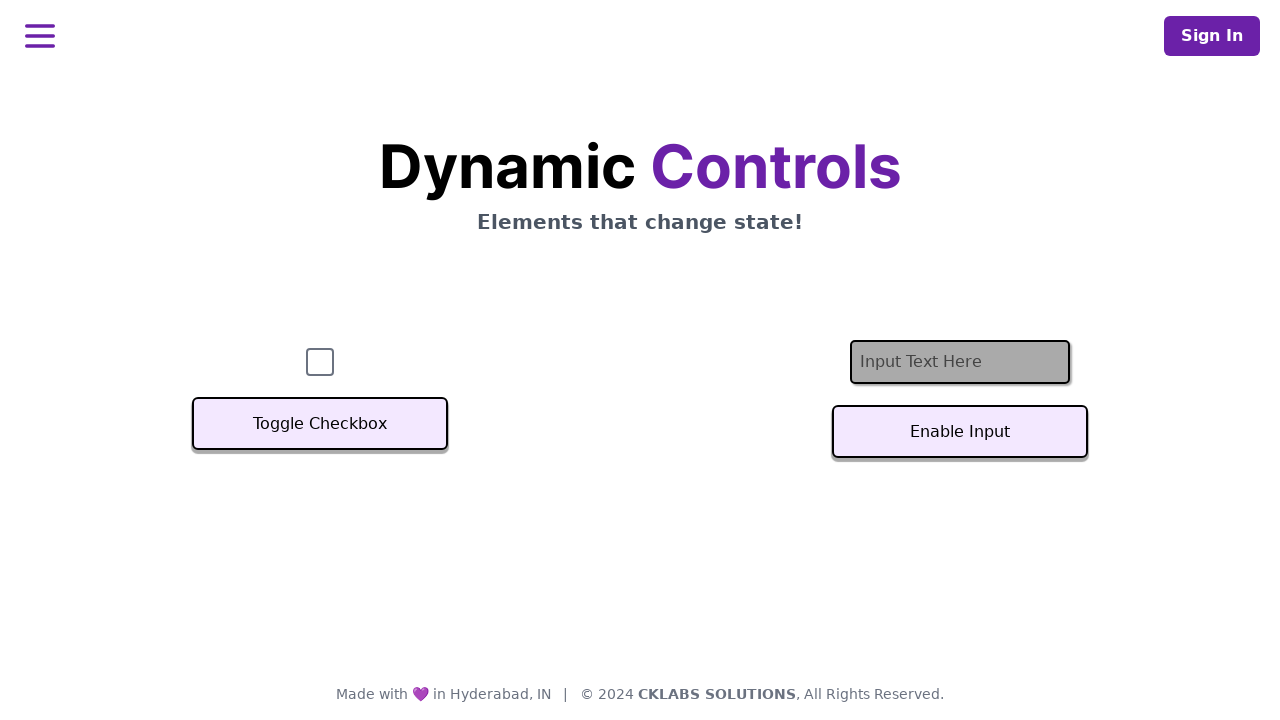

Located checkbox element with id 'checkbox'
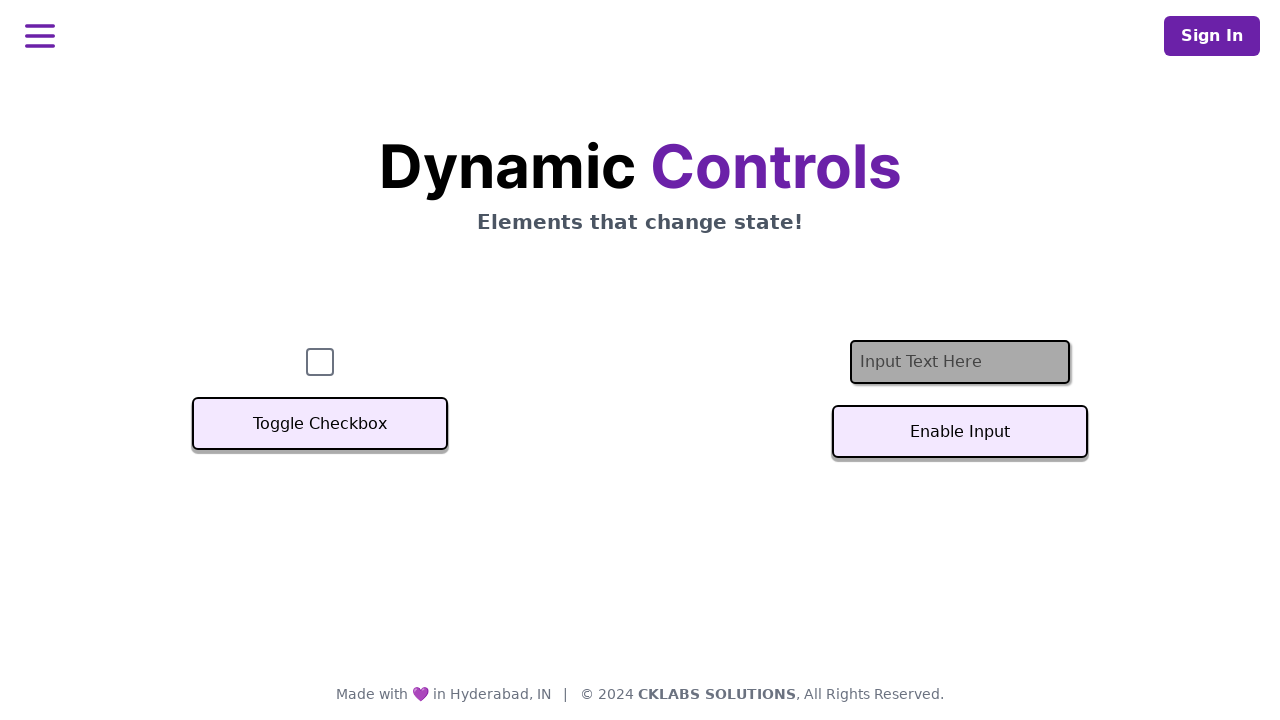

Verified checkbox is initially unchecked
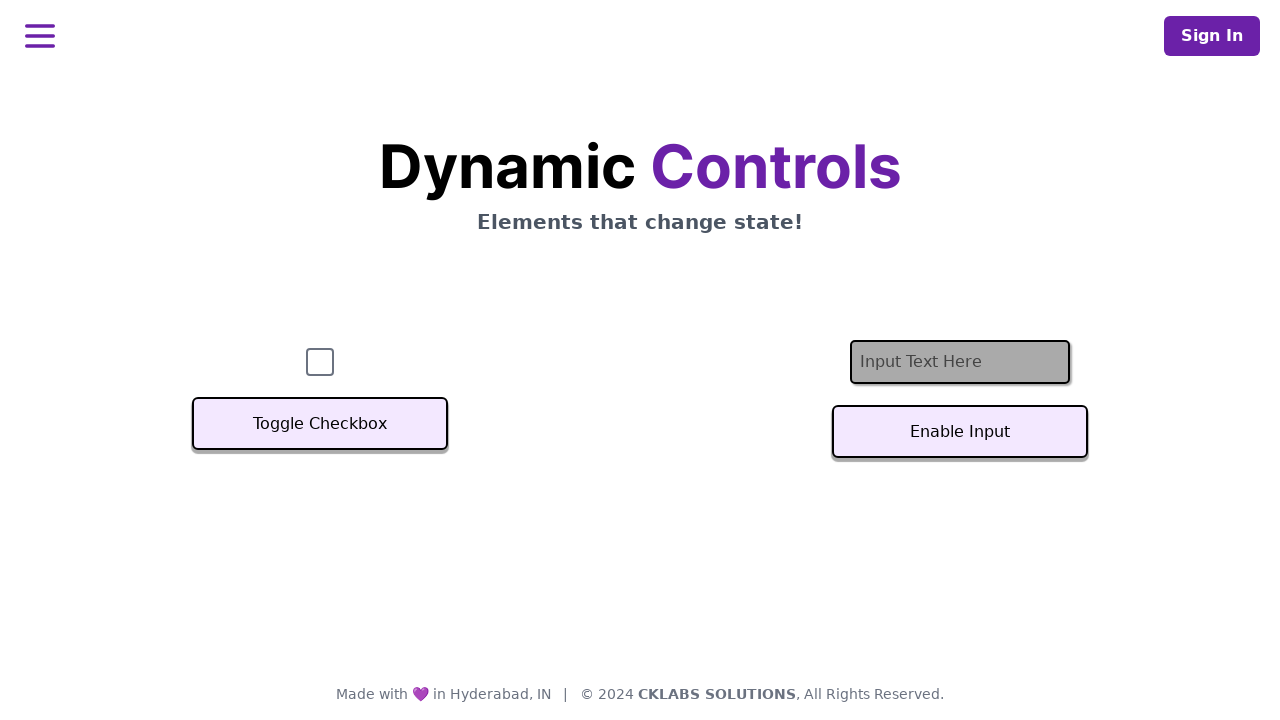

Clicked the checkbox to toggle its state at (320, 362) on #checkbox
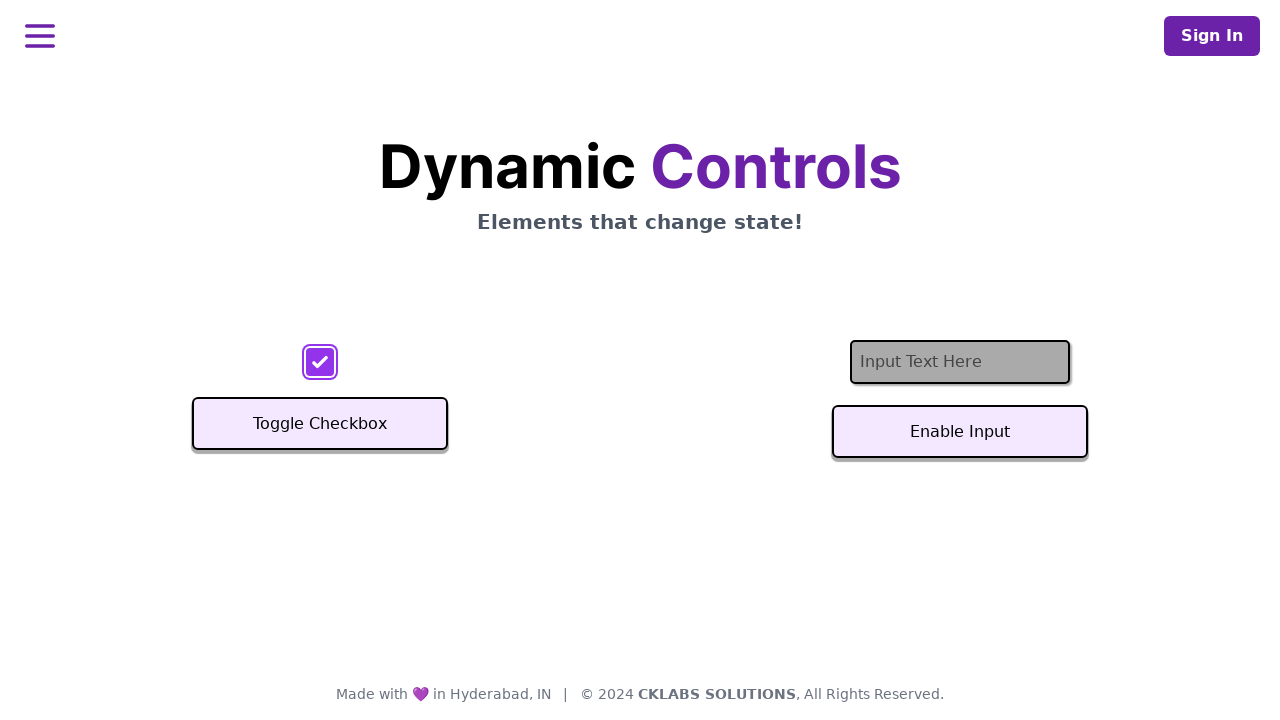

Verified checkbox is now checked after clicking
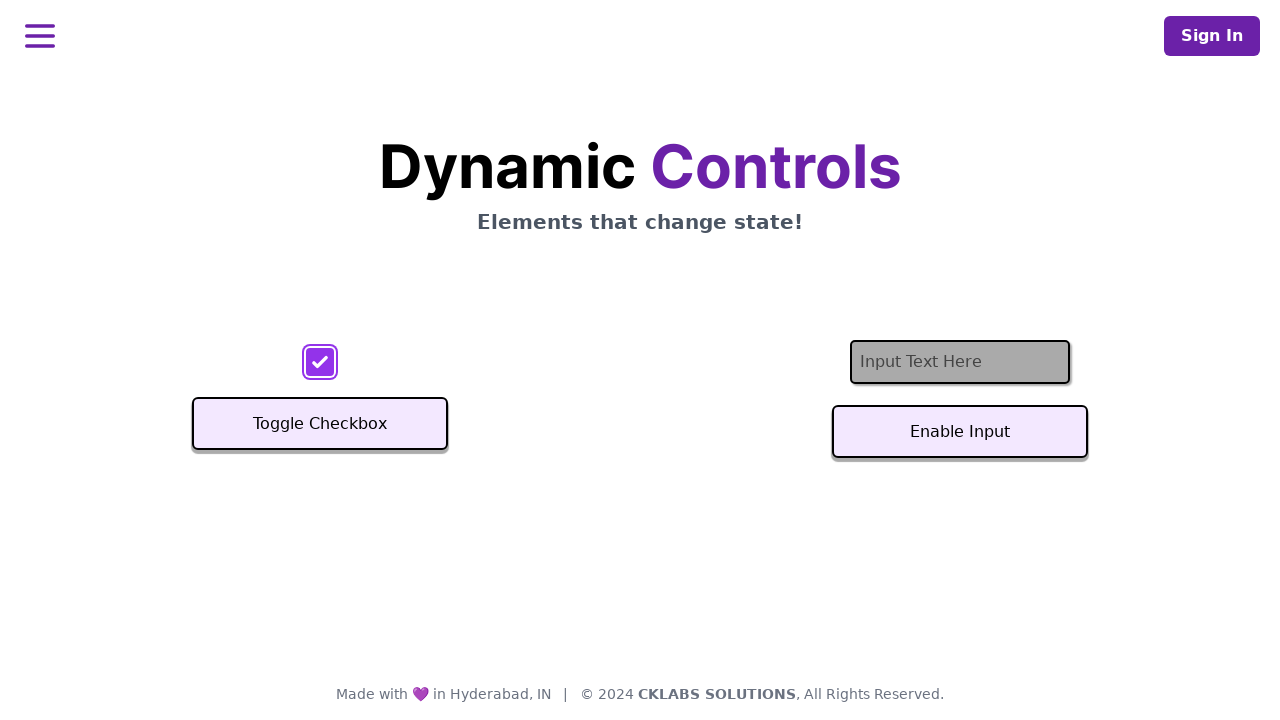

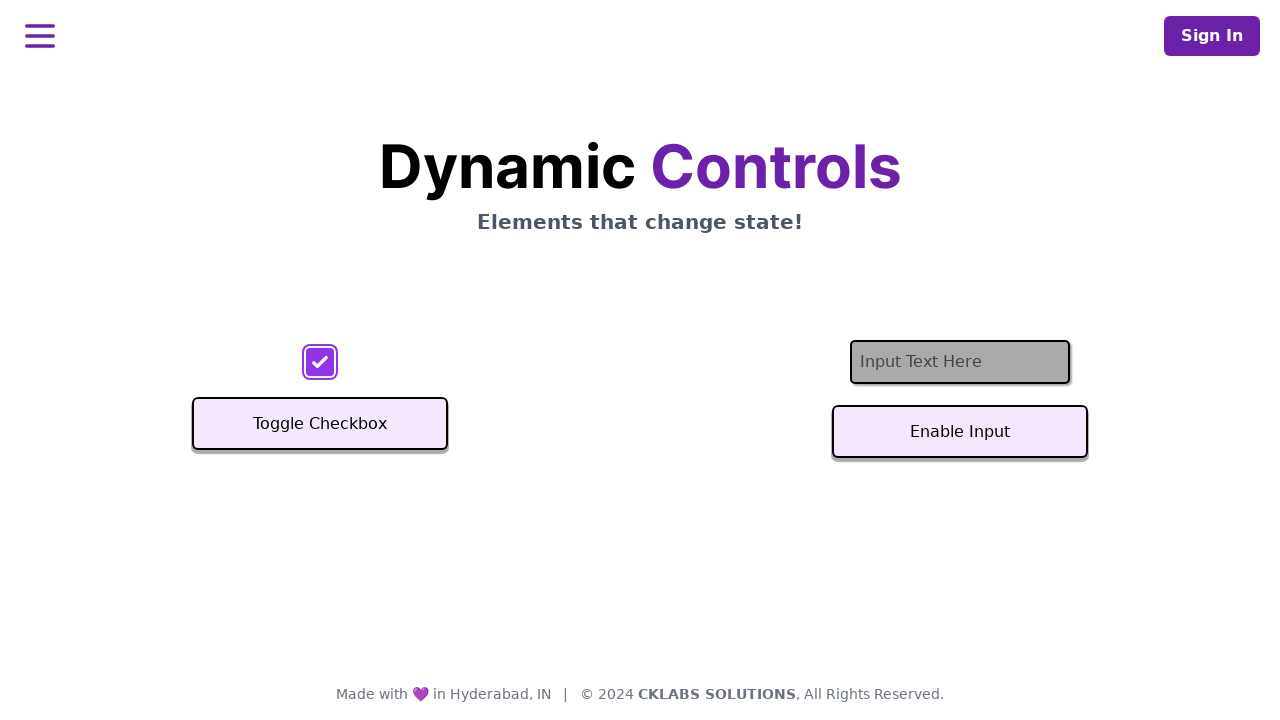